Navigates to the EPAM training website and waits for the page to load.

Starting URL: https://www.training.epam.ua

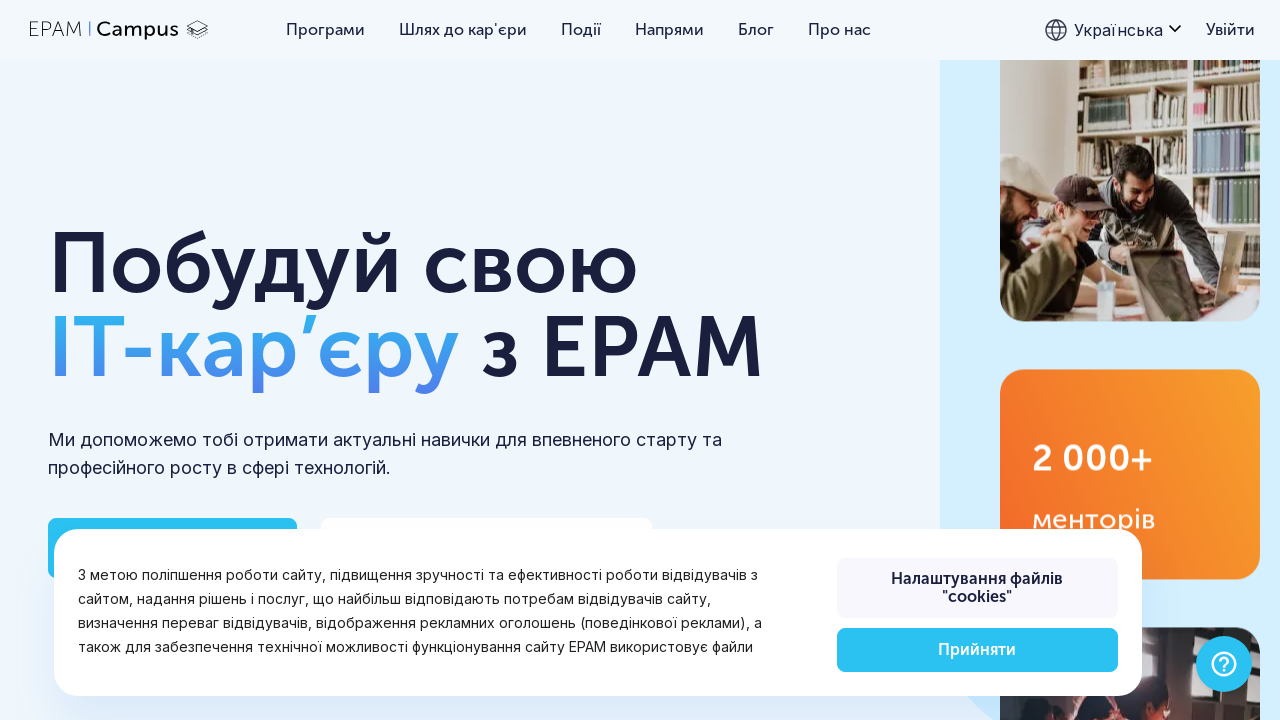

Navigated to EPAM training website
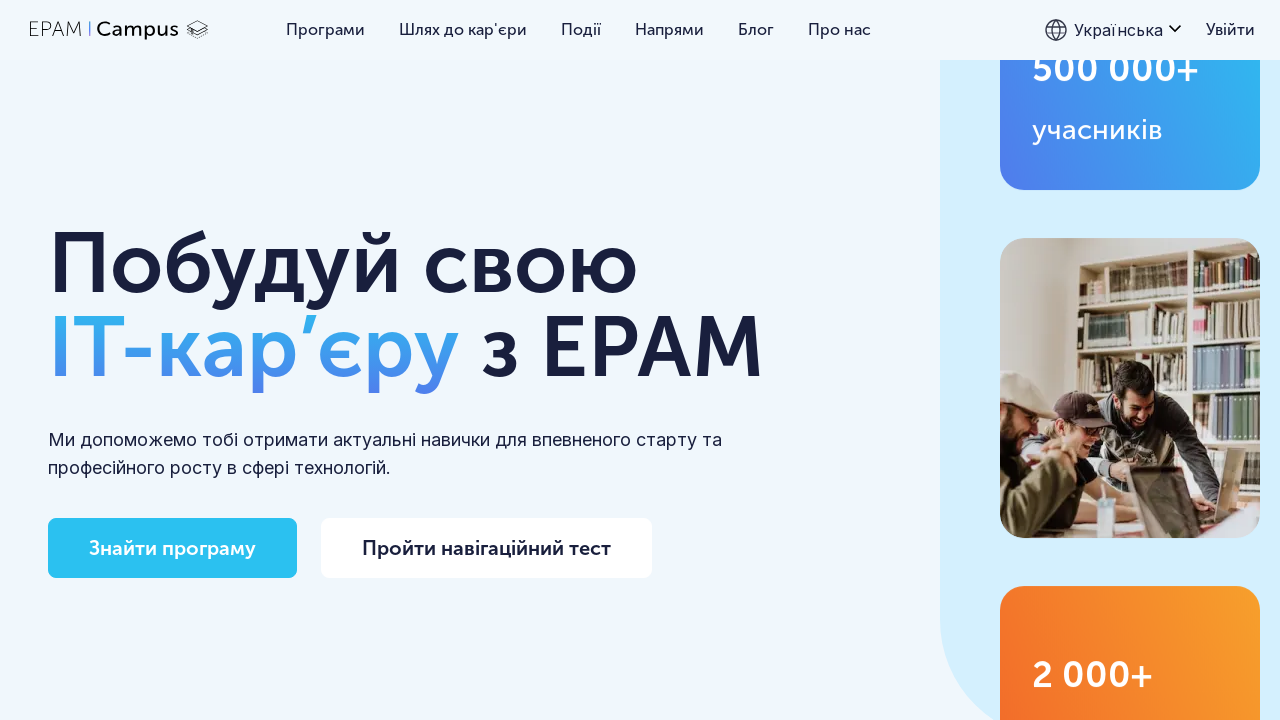

Page DOM content fully loaded
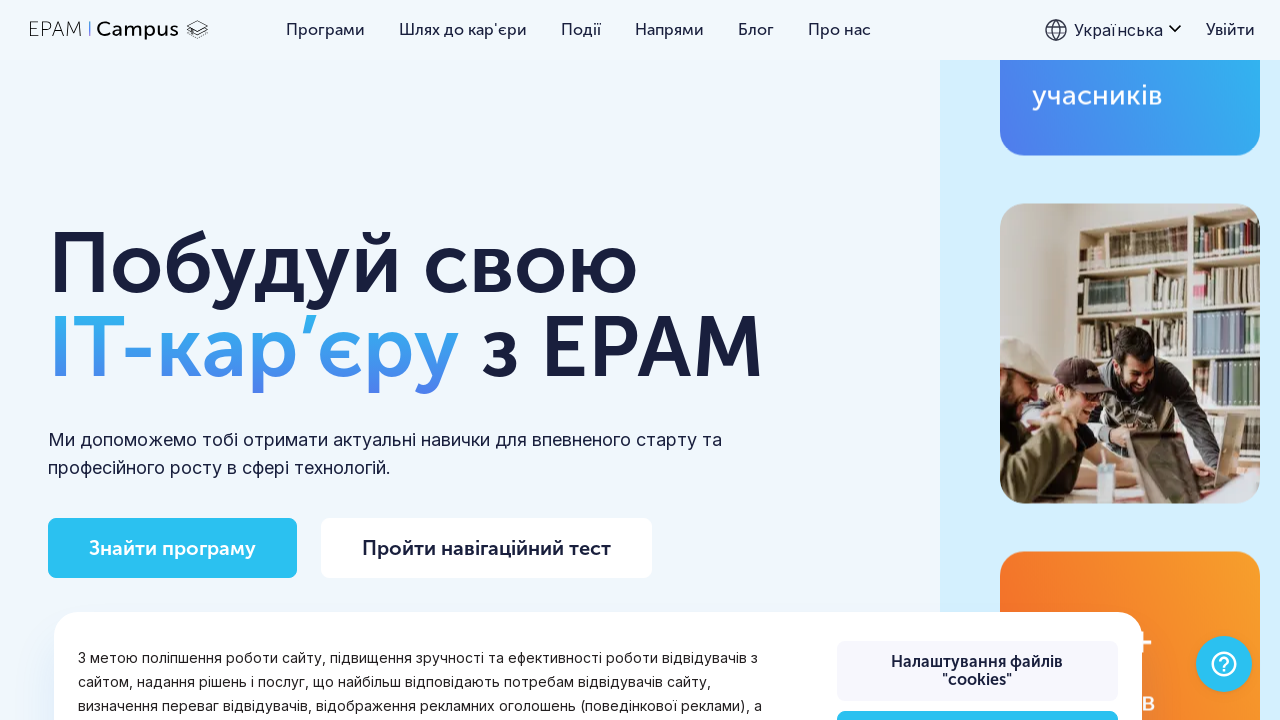

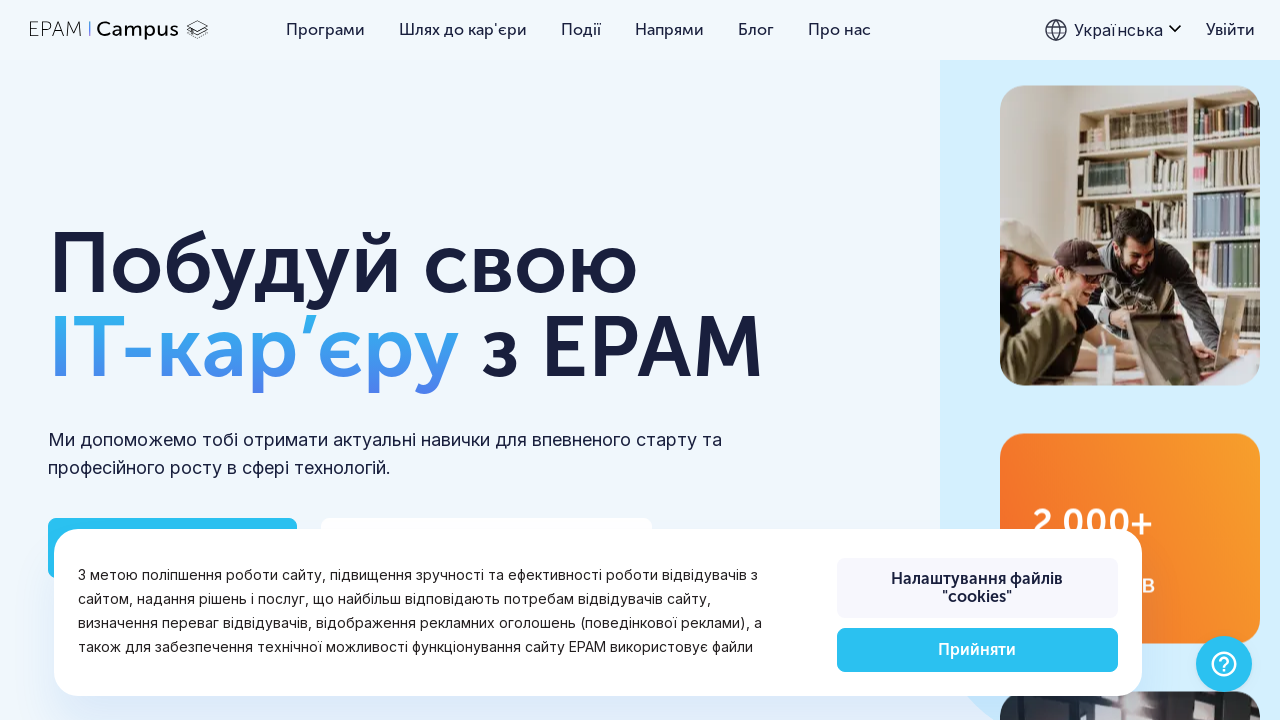